Tests basic browser navigation functionality including back, forward, and refresh actions on a contacts app home page

Starting URL: https://contacts-app.tobbymarshall815.vercel.app/home

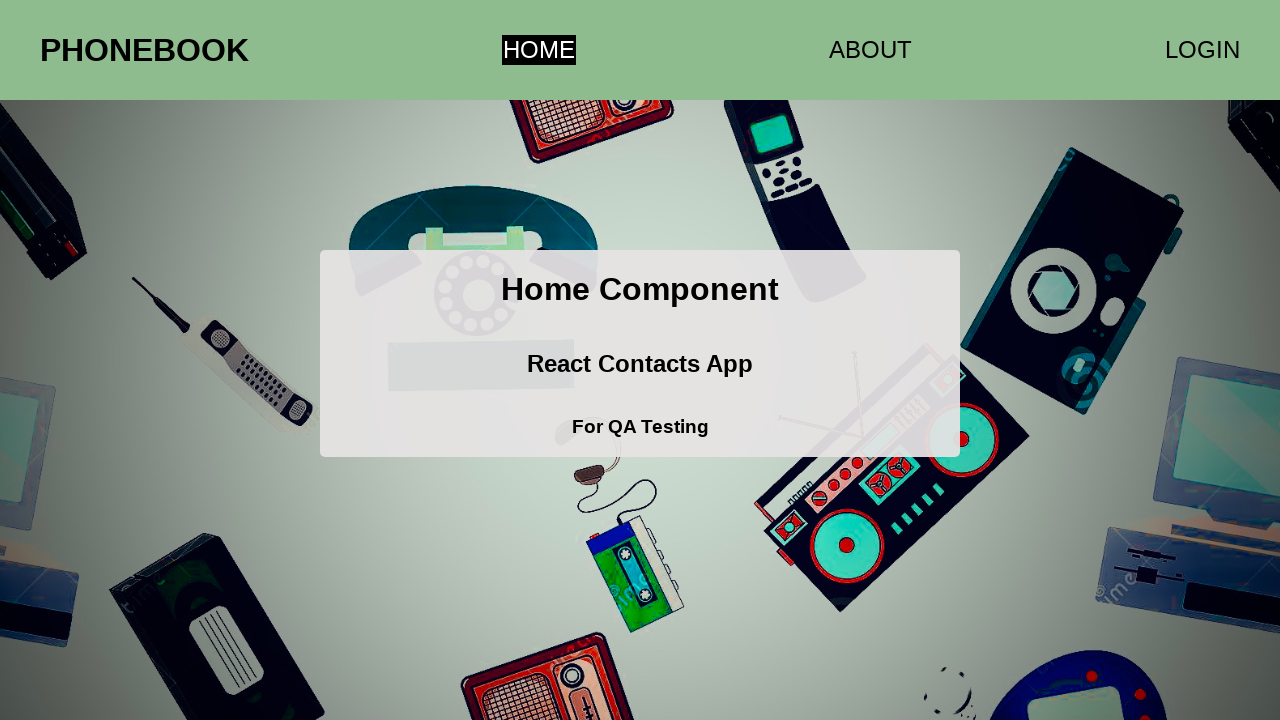

Navigated to contacts app home page
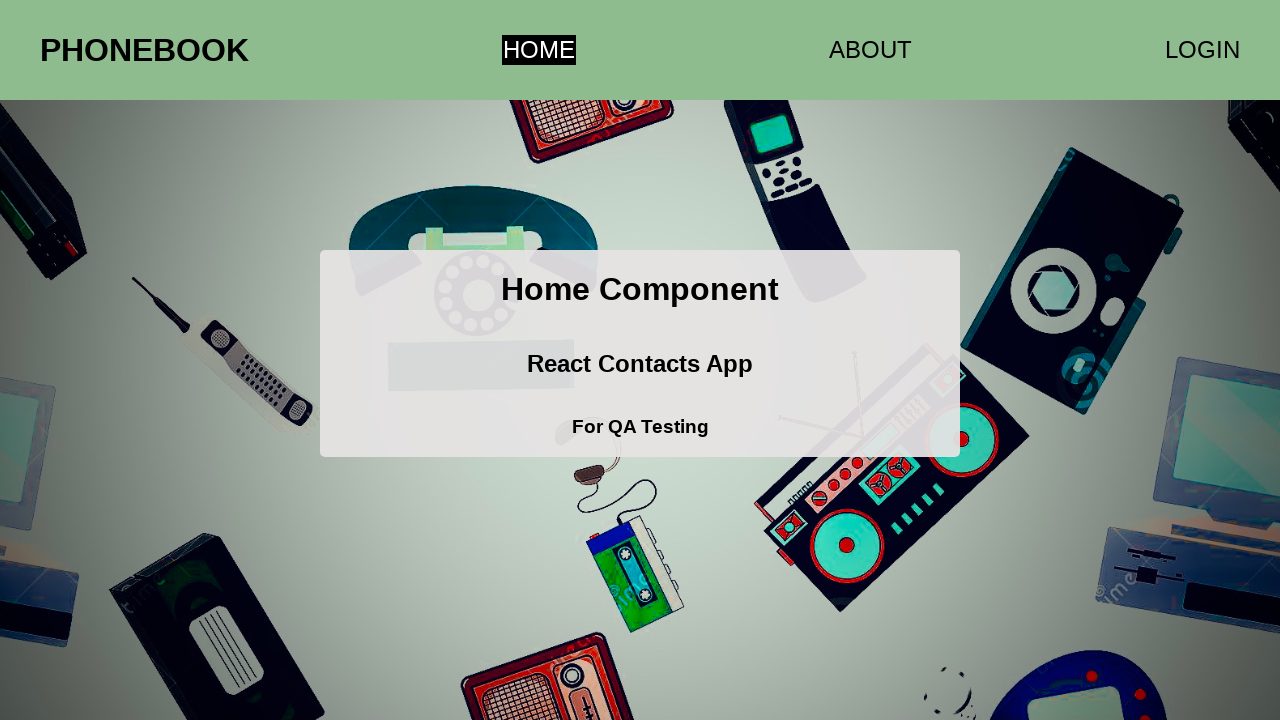

Navigated back in browser history
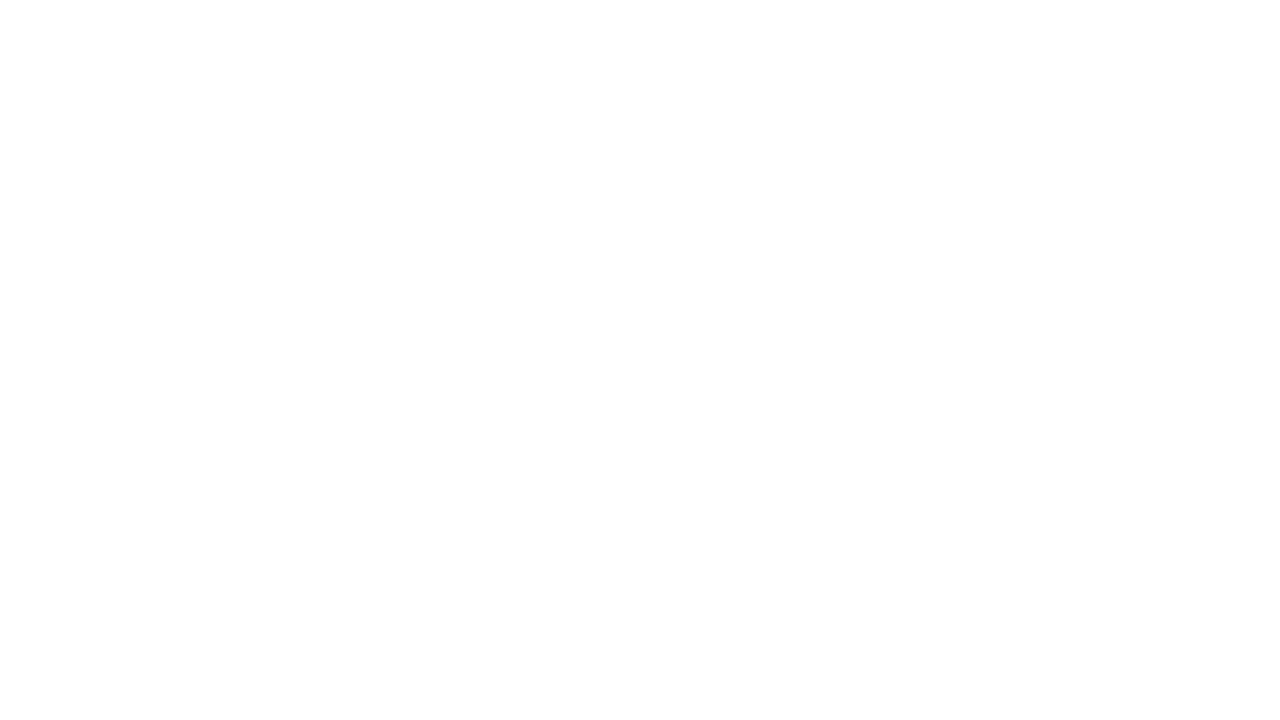

Navigated forward in browser history
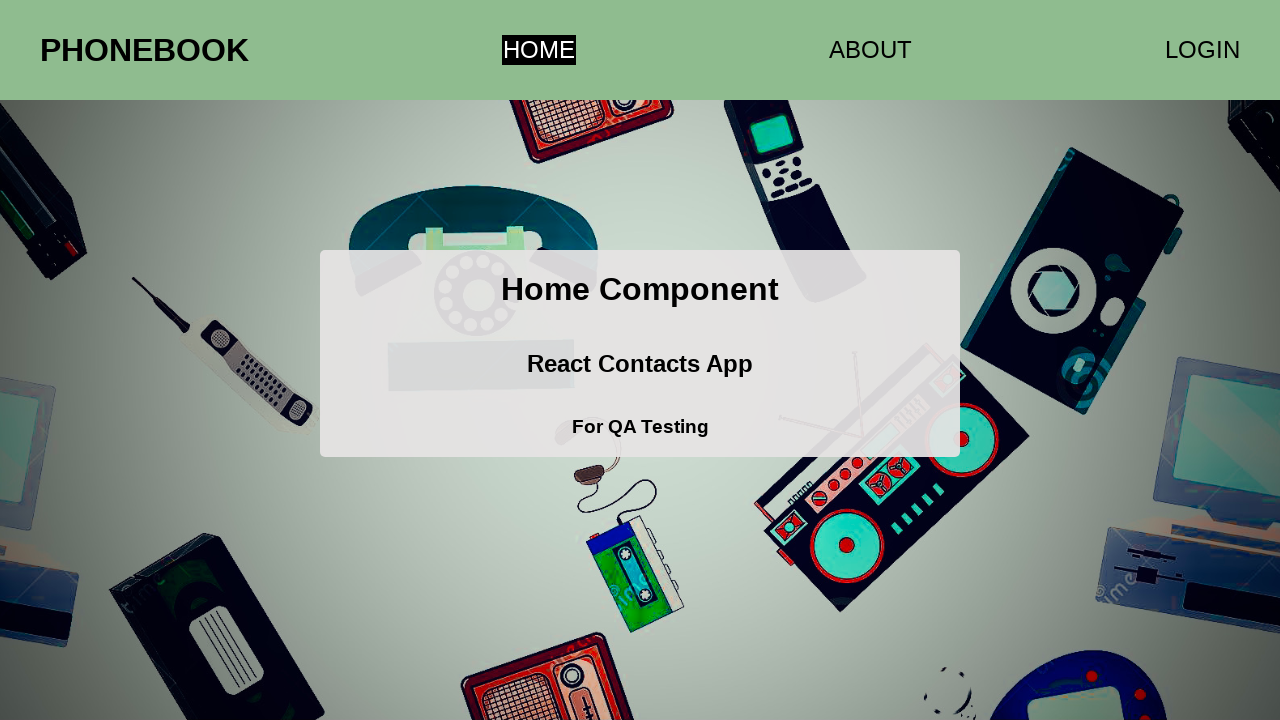

Refreshed the page
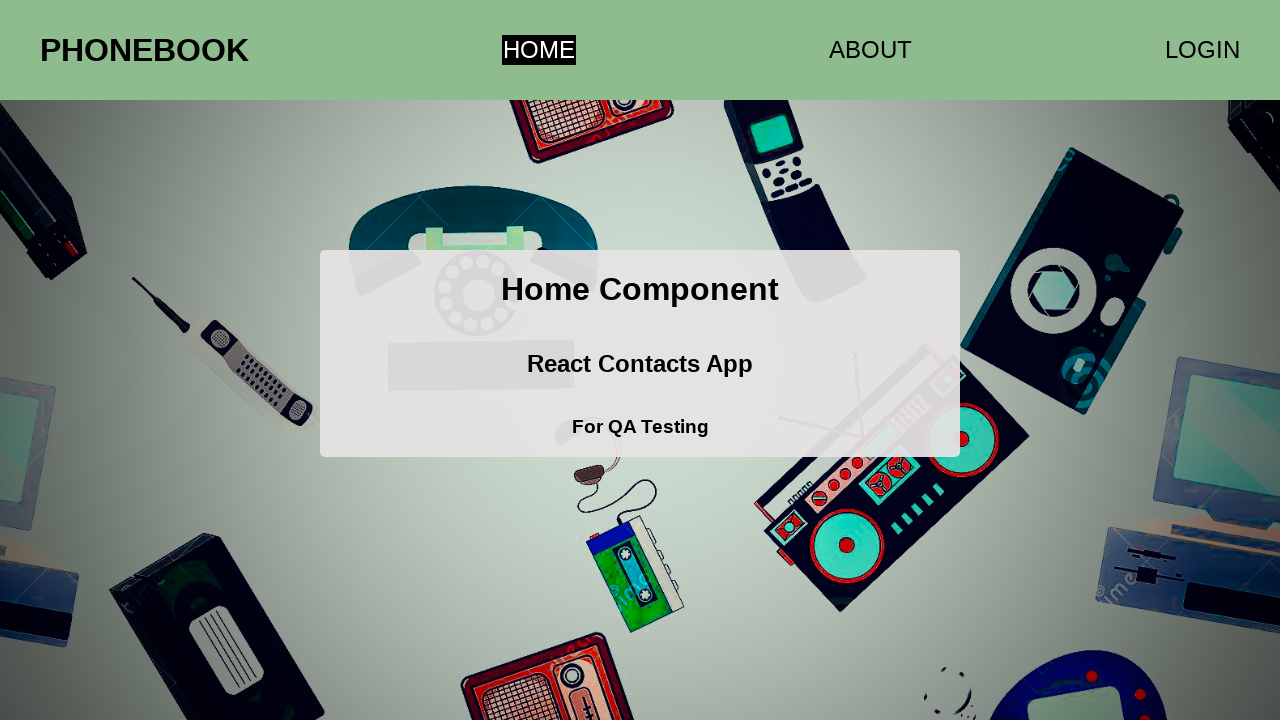

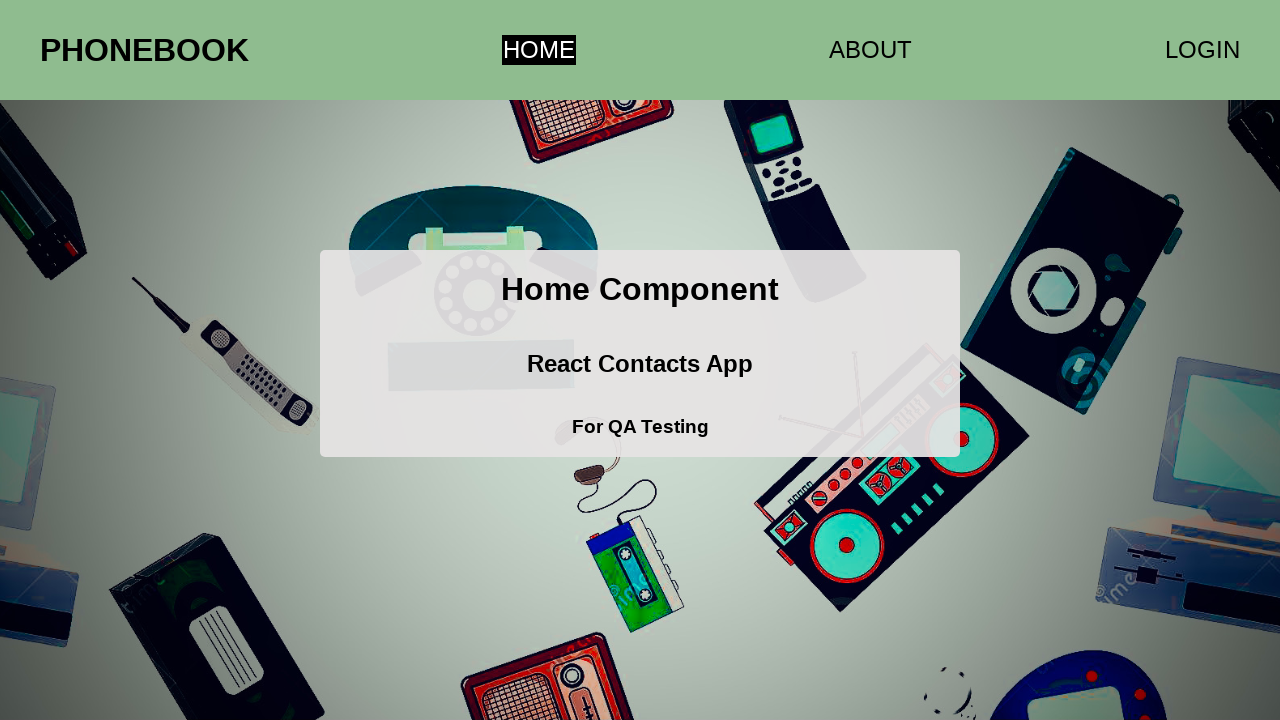